Iterates through all checkboxes on the page and clicks each unchecked checkbox to check them all

Starting URL: https://www.tutorialspoint.com/selenium/practice/selenium_automation_practice.php

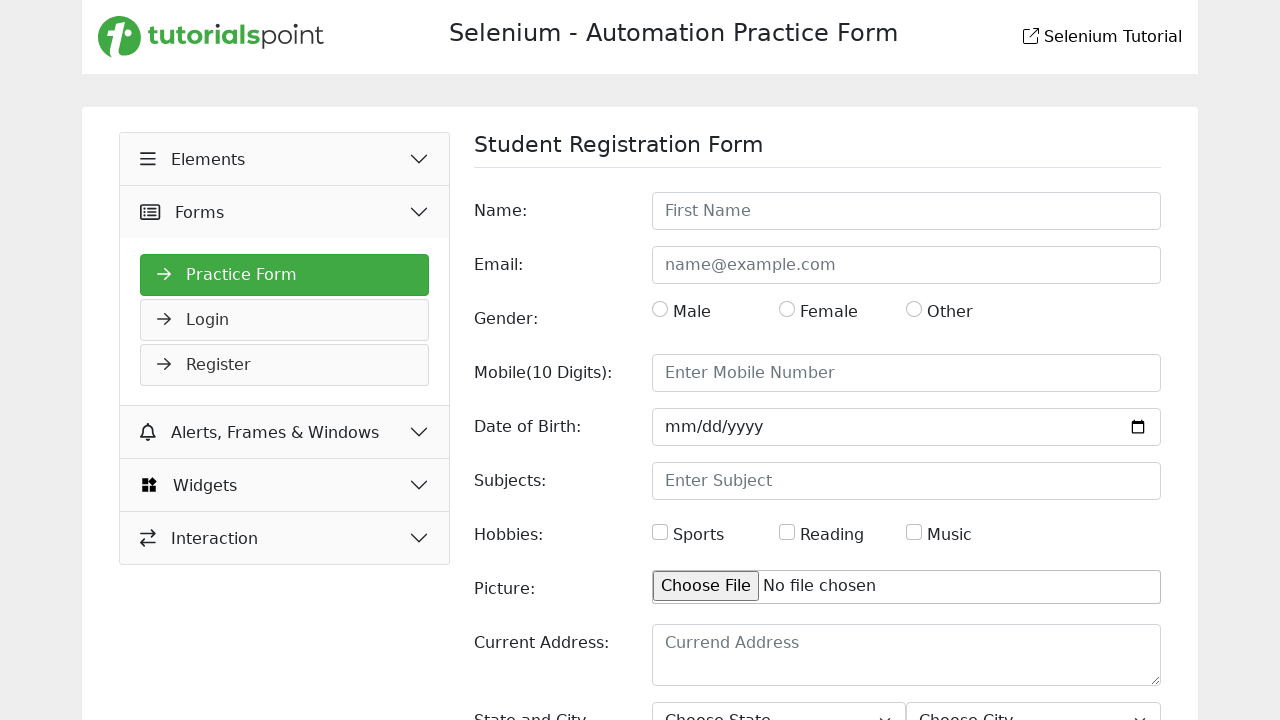

Navigated to Selenium automation practice page
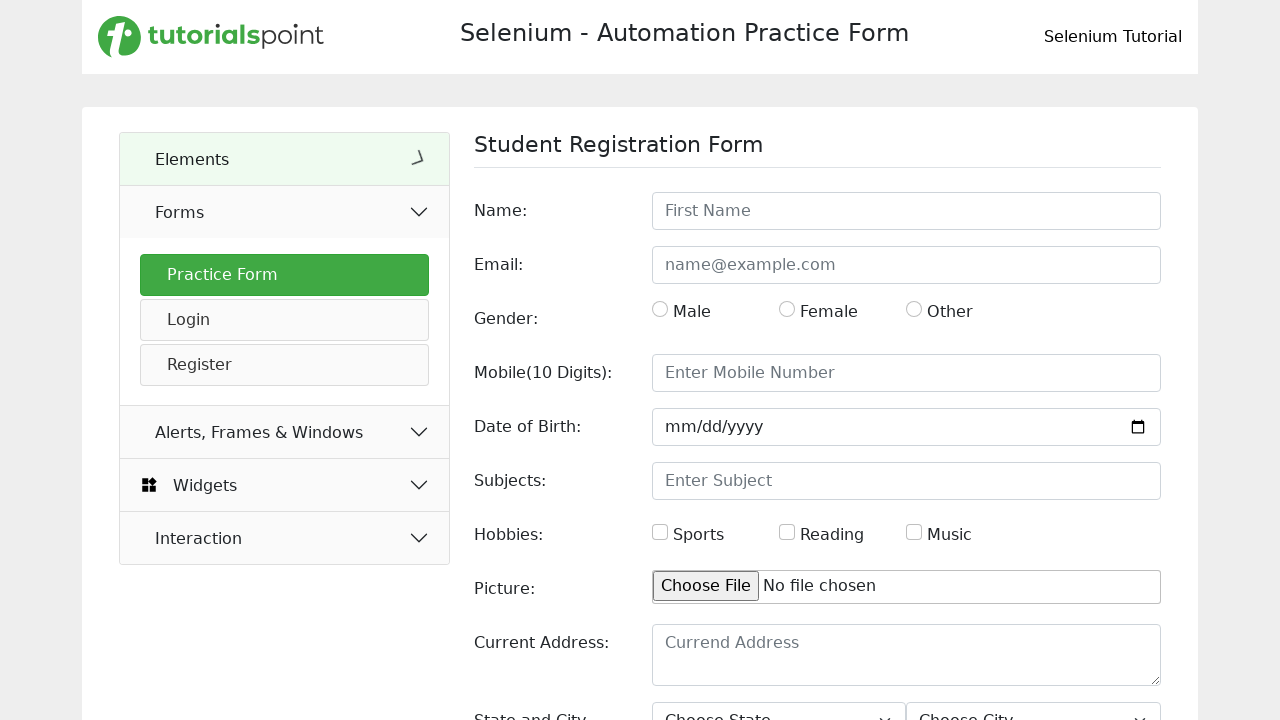

Retrieved all checkbox elements from the page
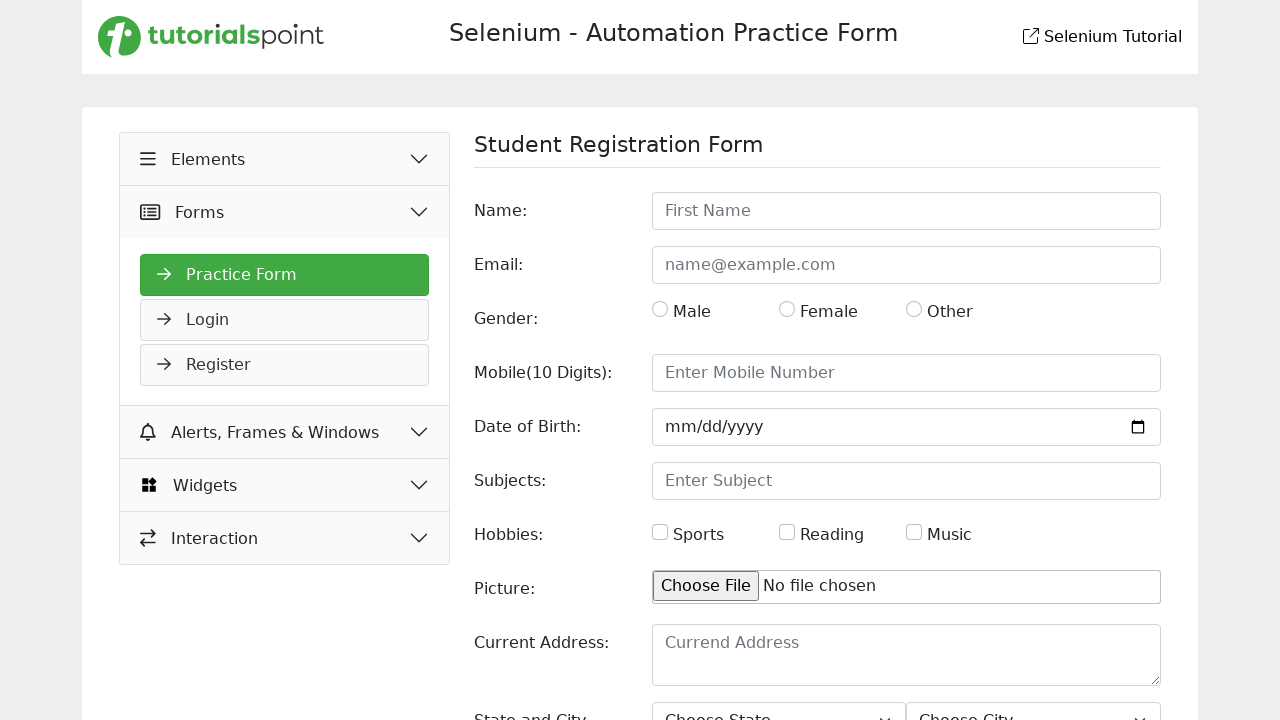

Clicked an unchecked checkbox to check it
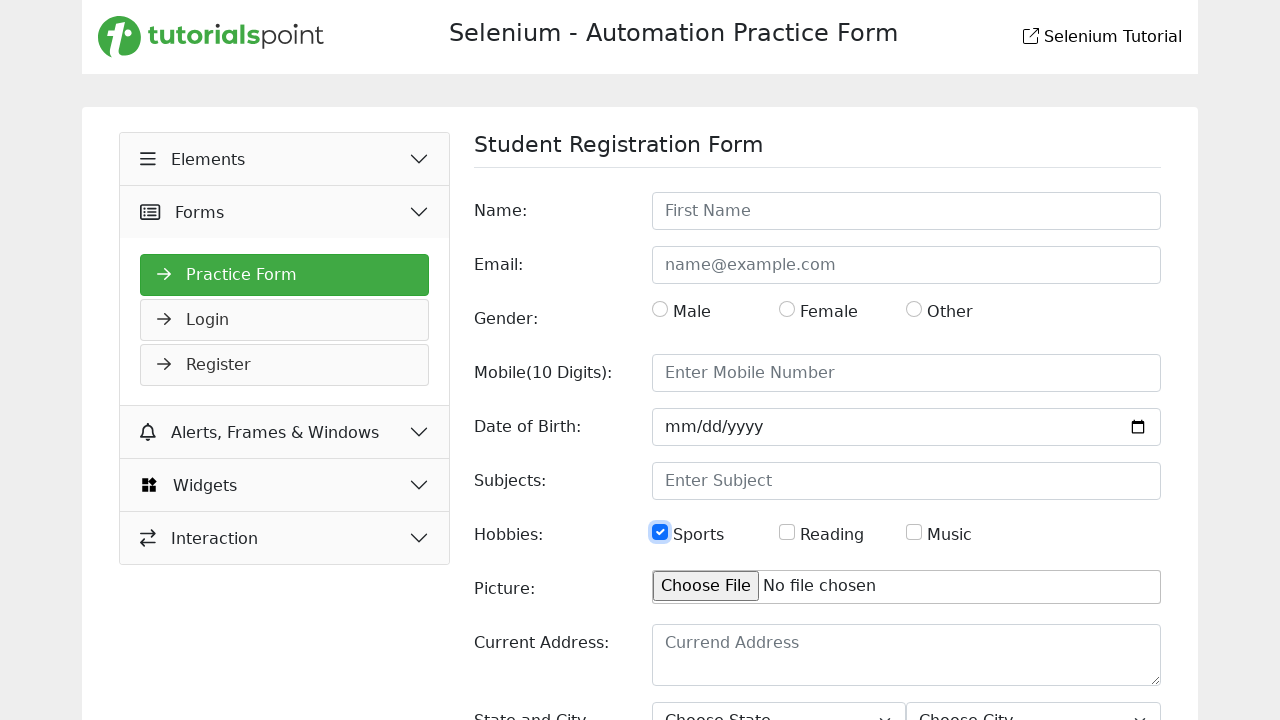

Clicked an unchecked checkbox to check it
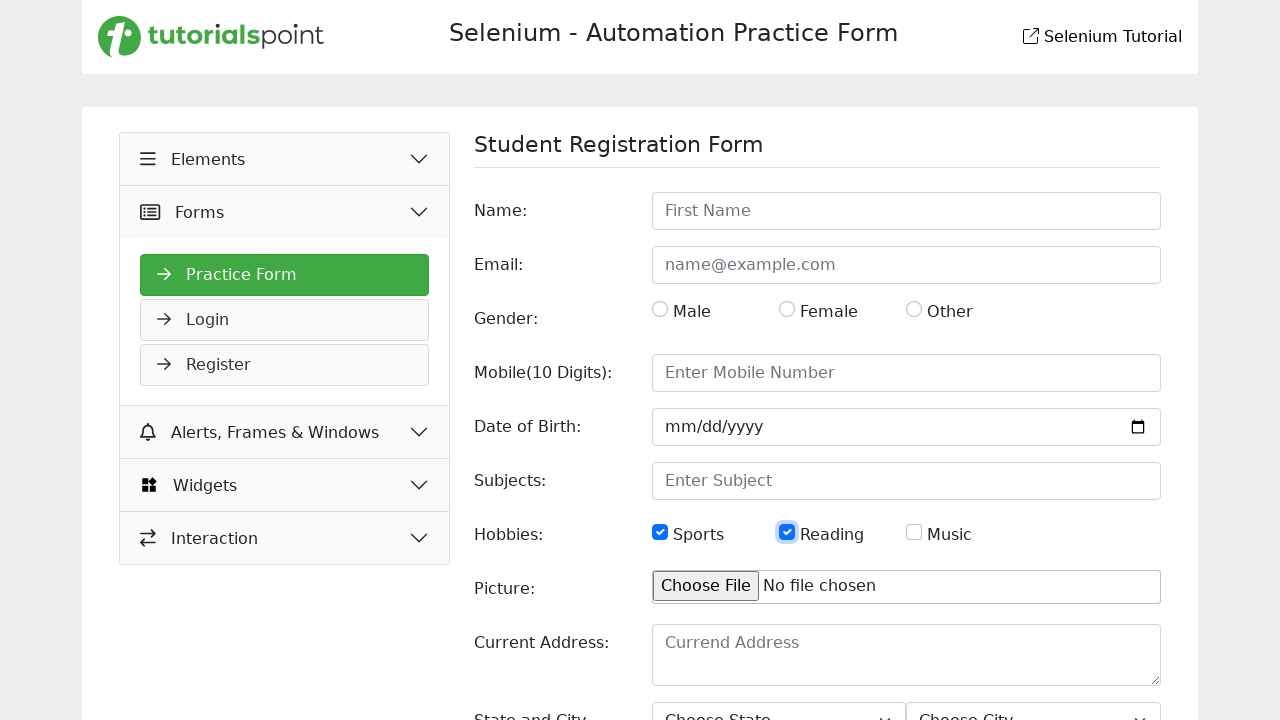

Clicked an unchecked checkbox to check it
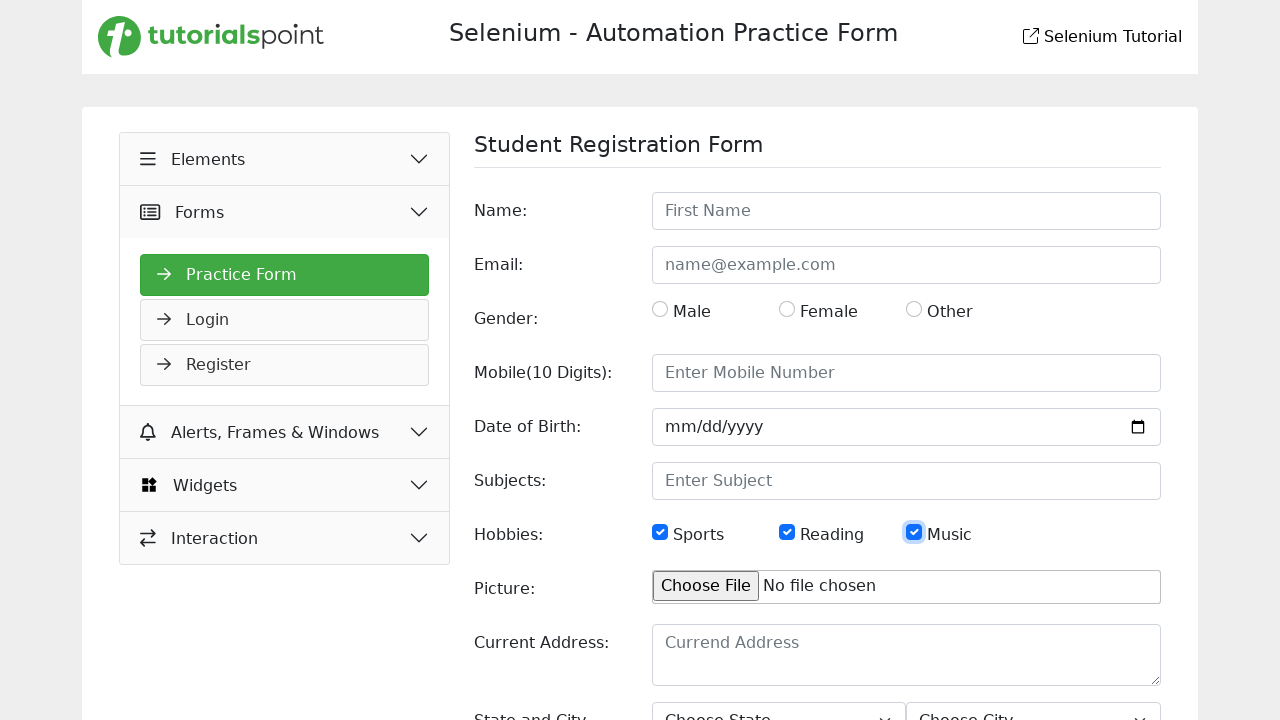

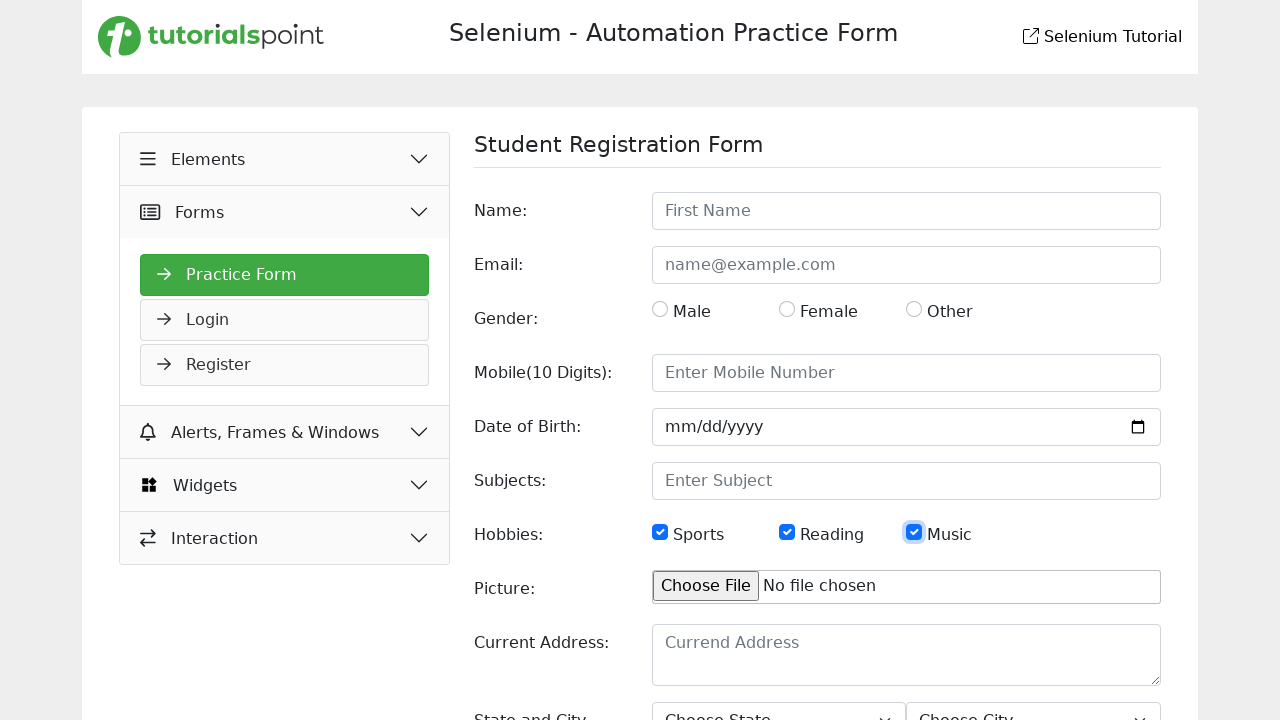